Tests switching from Hebrew to English version of the Next.co.il website by clicking on the language switch area and verifying "My Account" text appears in English

Starting URL: https://www.next.co.il/he

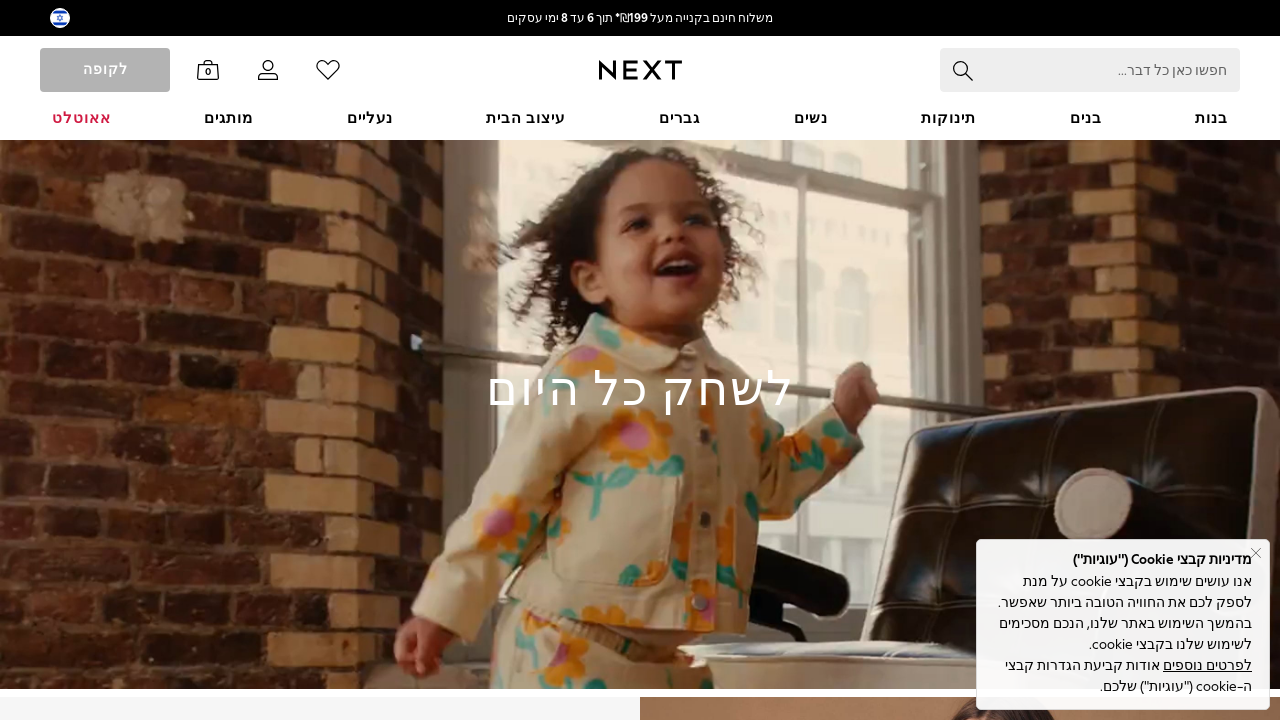

Clicked on language switch to English version at (166, 360) on a[href*='/en'], [data-lang='en'], .language-switch-english
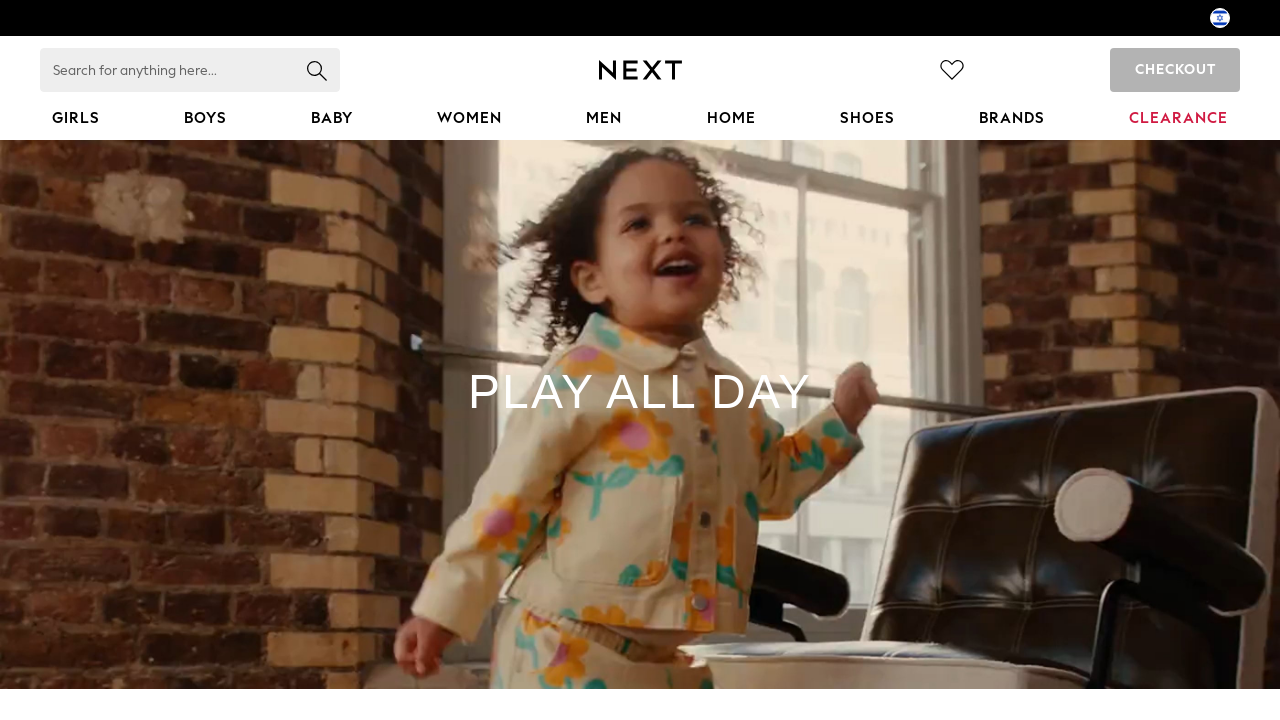

Waited for 'My Account' text to appear on page
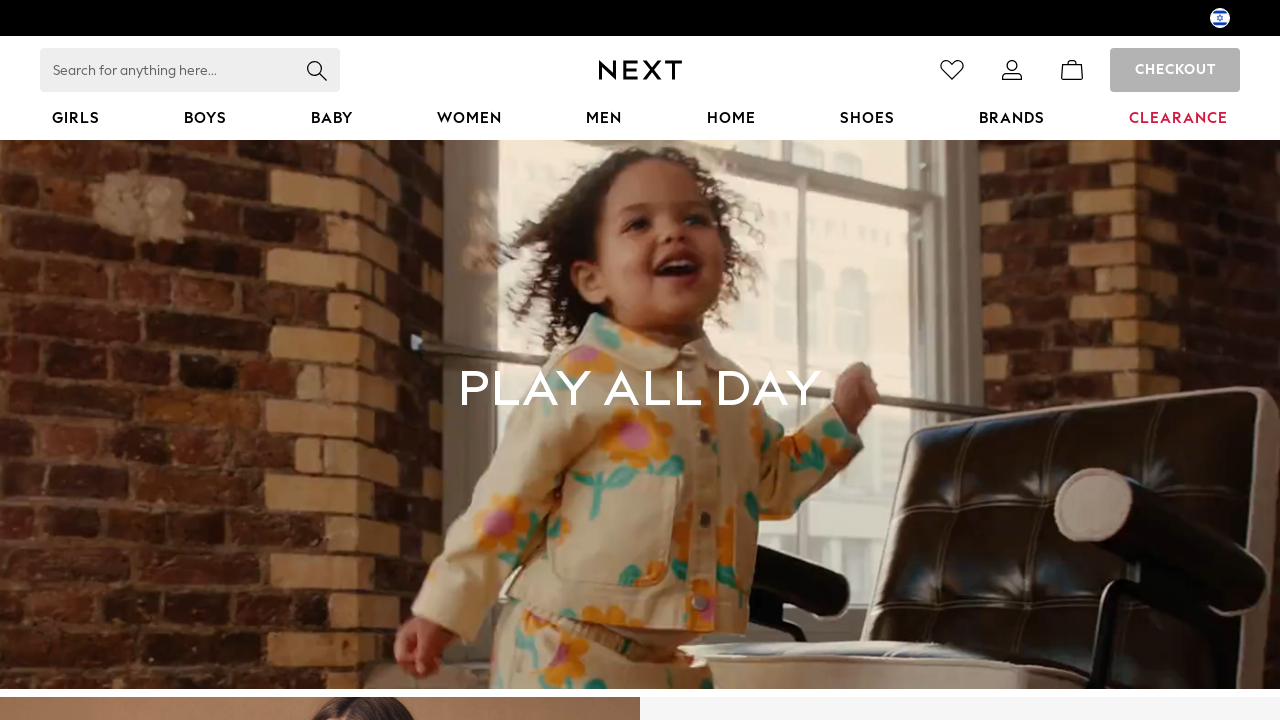

Retrieved 'My Account' text content from English version
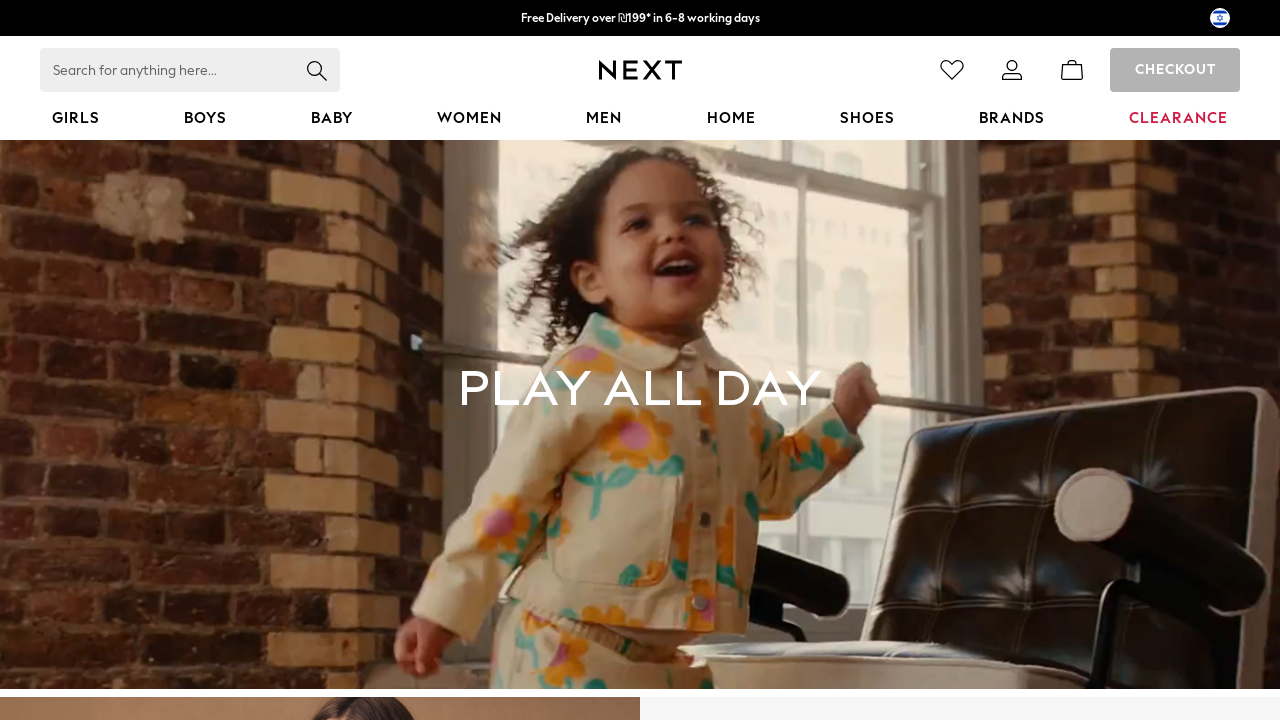

Verified 'My Account' text is displayed in English
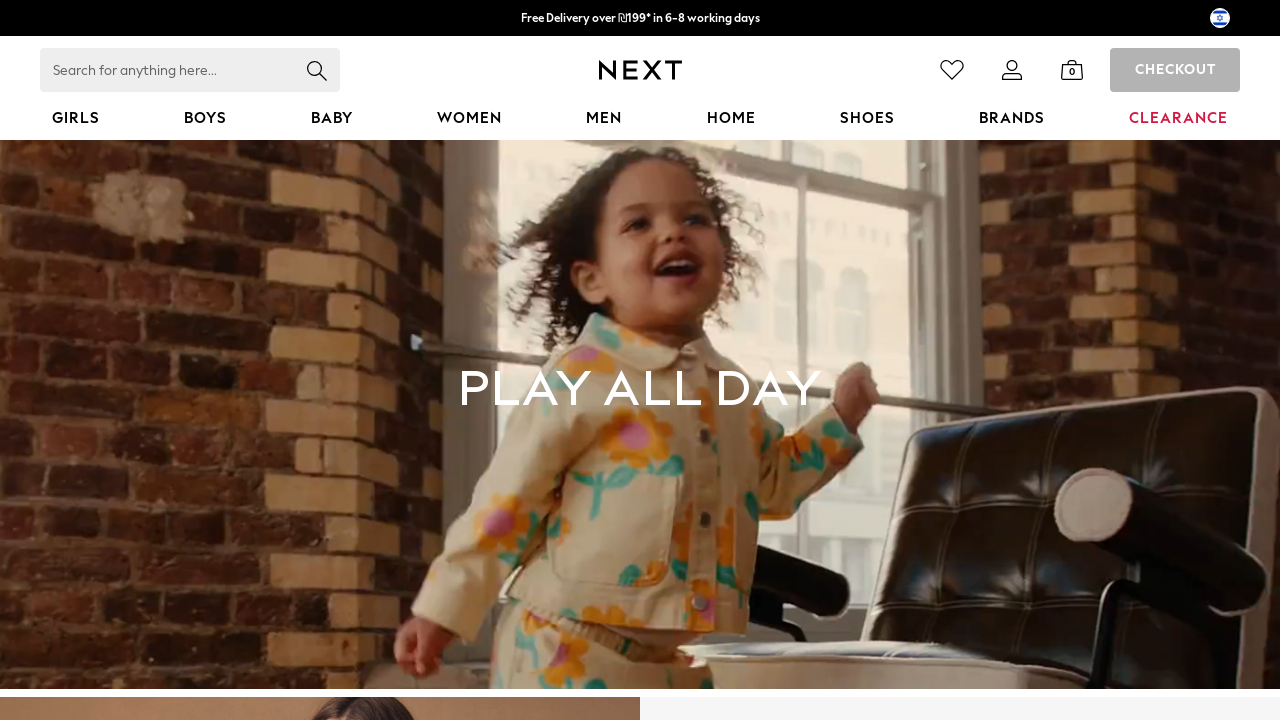

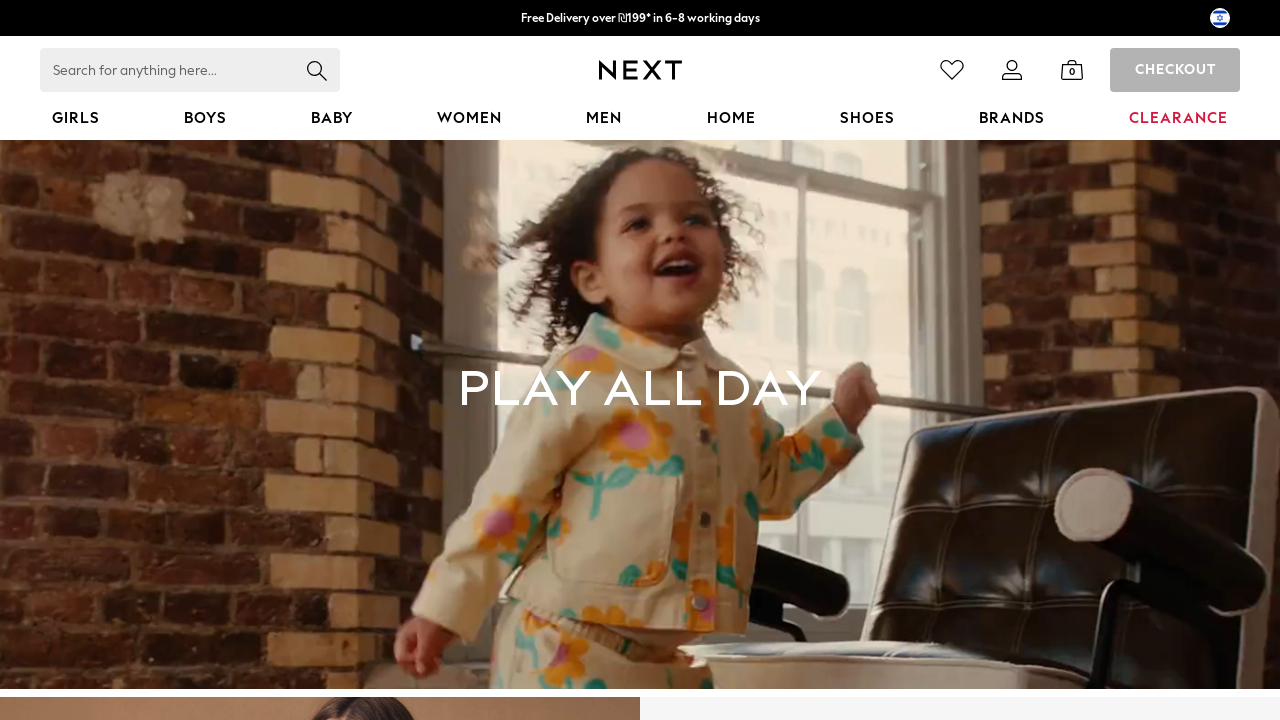